Tests iframe handling by switching between nested frames and filling form fields (first name, email, last name) in different frame contexts

Starting URL: https://www.letcode.in/frame

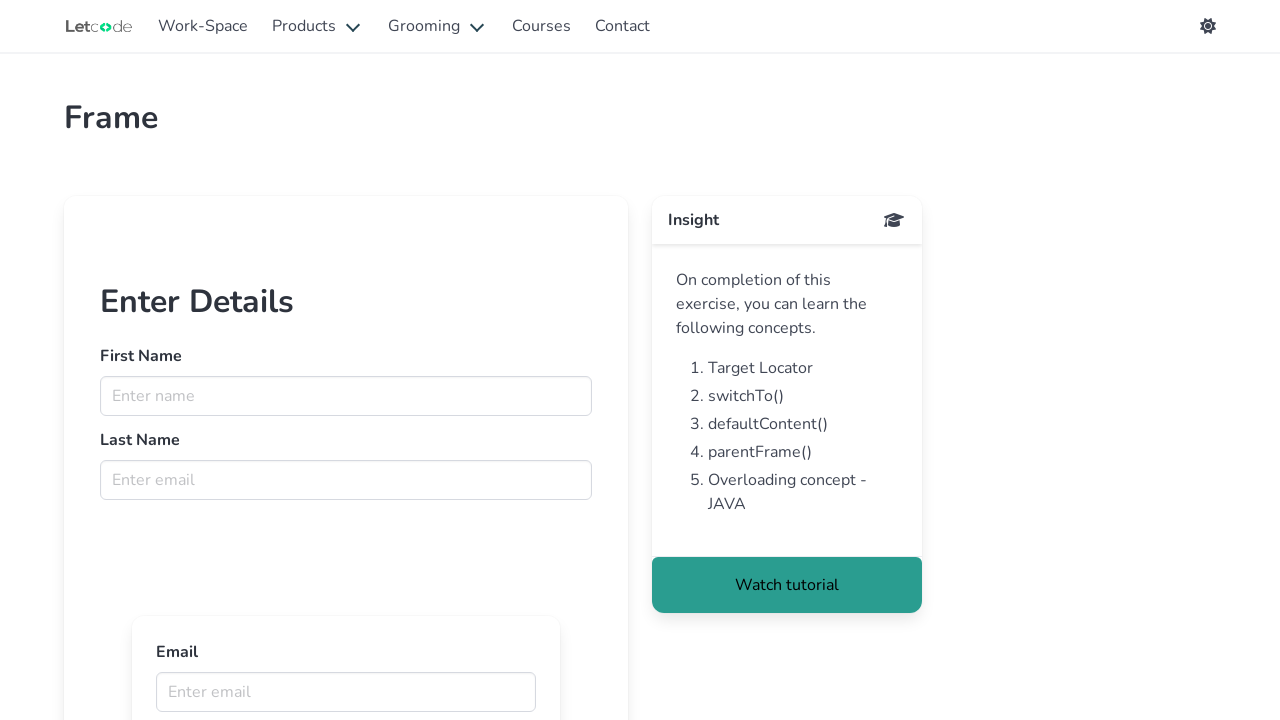

Located first iframe with id 'firstFr'
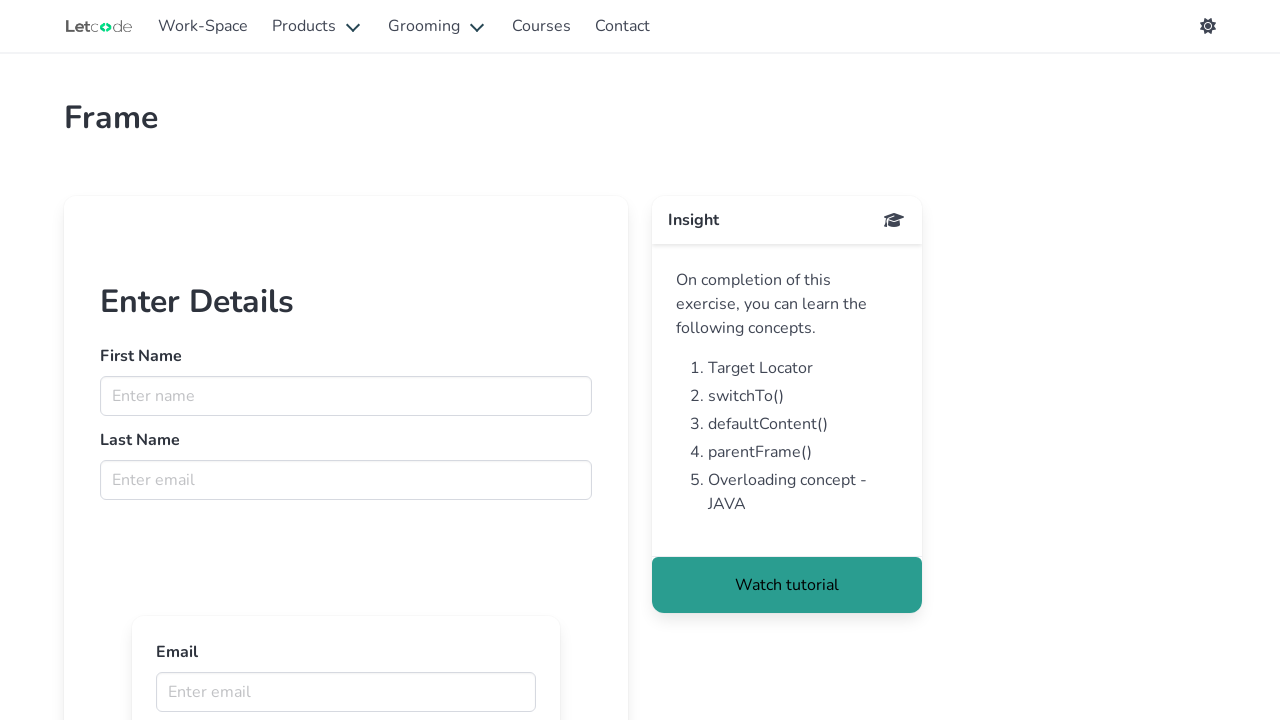

Filled first name field with 'santhosh' in first frame on #firstFr >> internal:control=enter-frame >> input[name='fname']
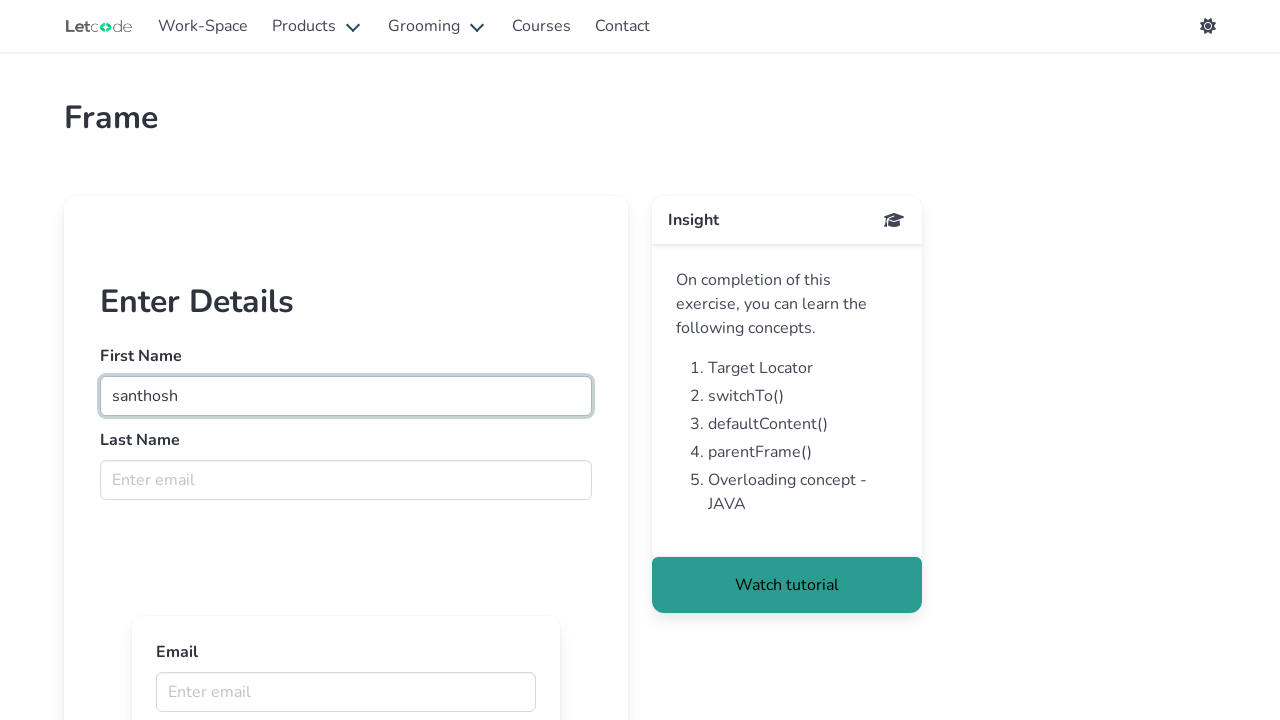

Located nested iframe within first frame
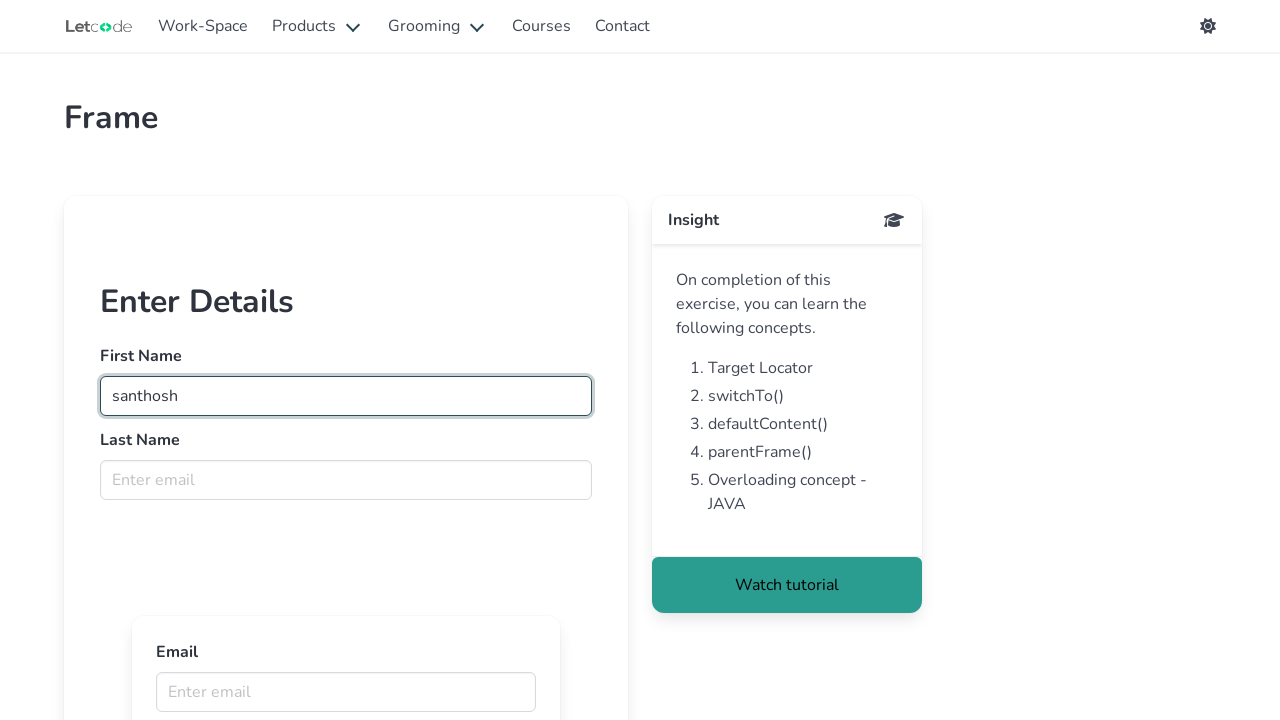

Filled email field with 'santhosh@gmail.com' in nested frame on #firstFr >> internal:control=enter-frame >> iframe >> nth=0 >> internal:control=
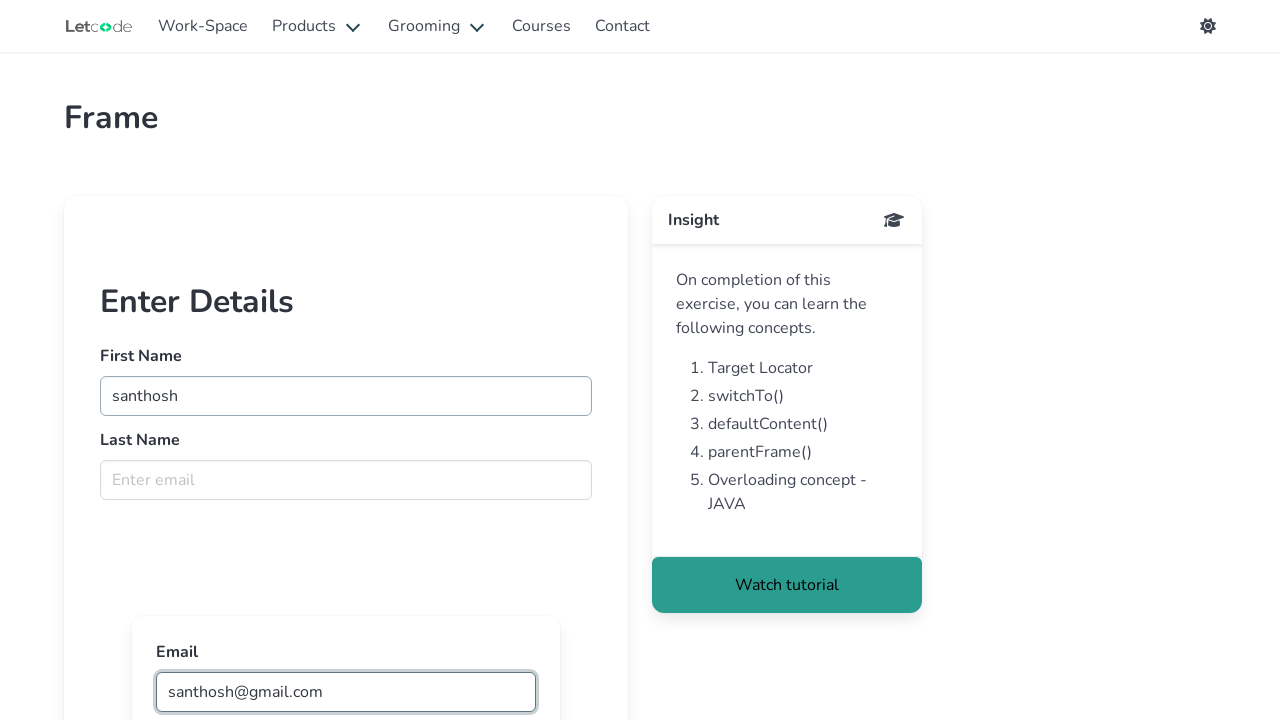

Filled last name field with 'K' in first frame on #firstFr >> internal:control=enter-frame >> input[name='lname']
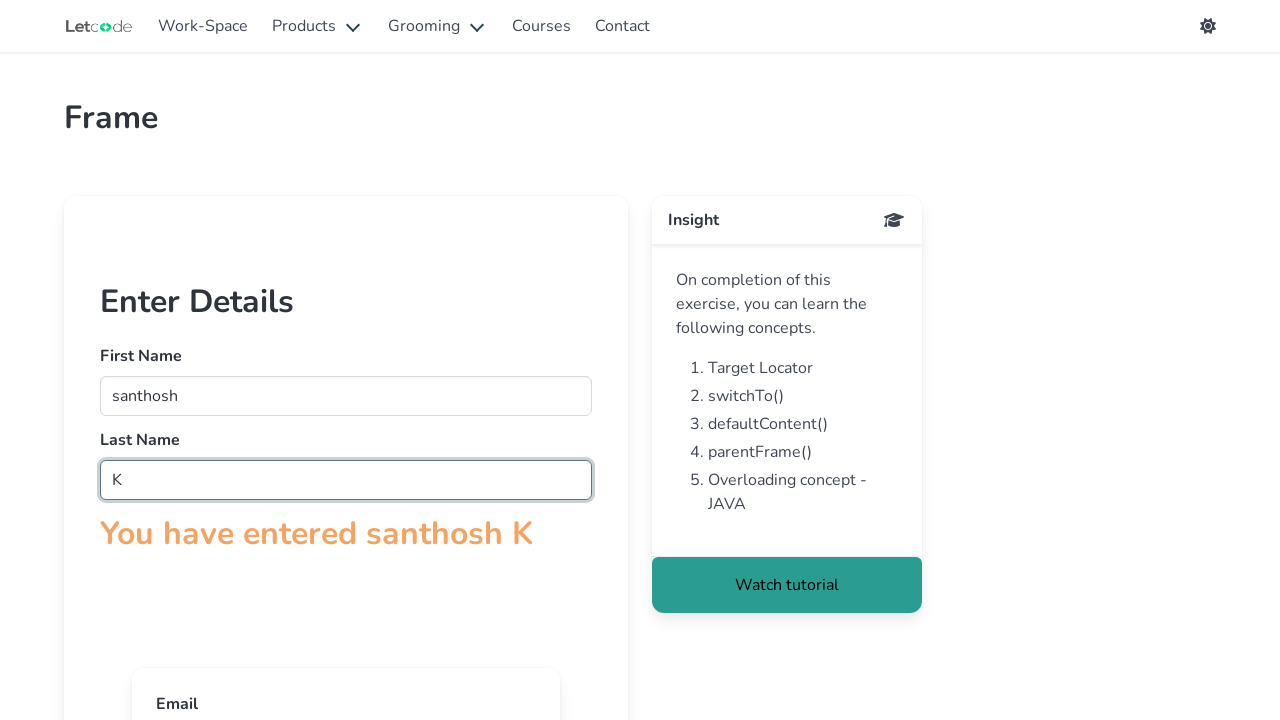

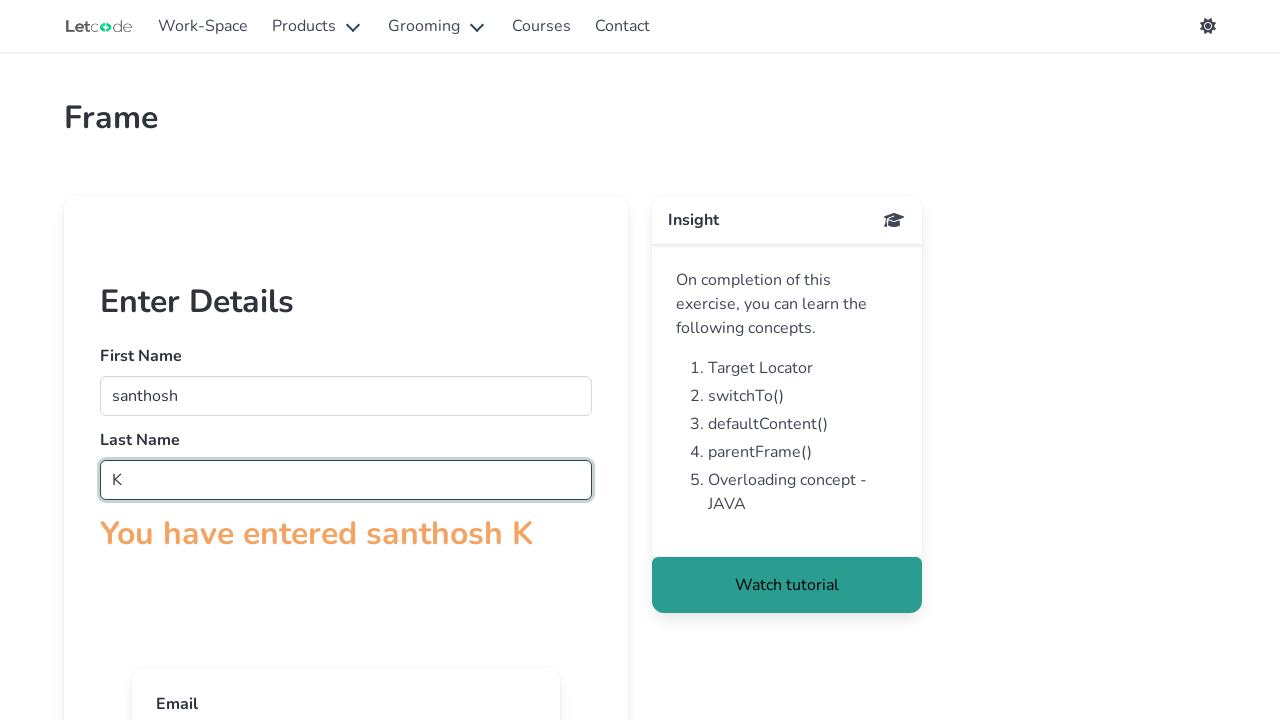